Tests that news items are listed on the Gündem page by checking for the presence of news card elements

Starting URL: https://egundem.com/gundem

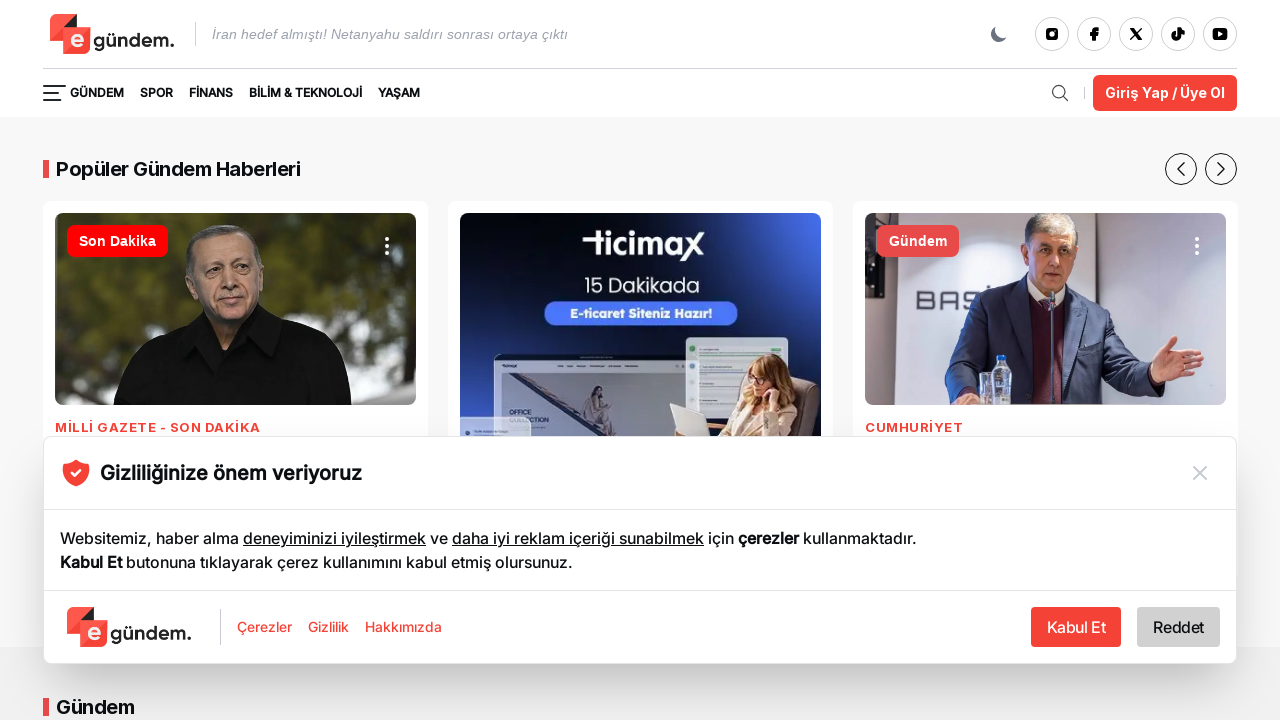

Waited for news card elements to load on Gündem page
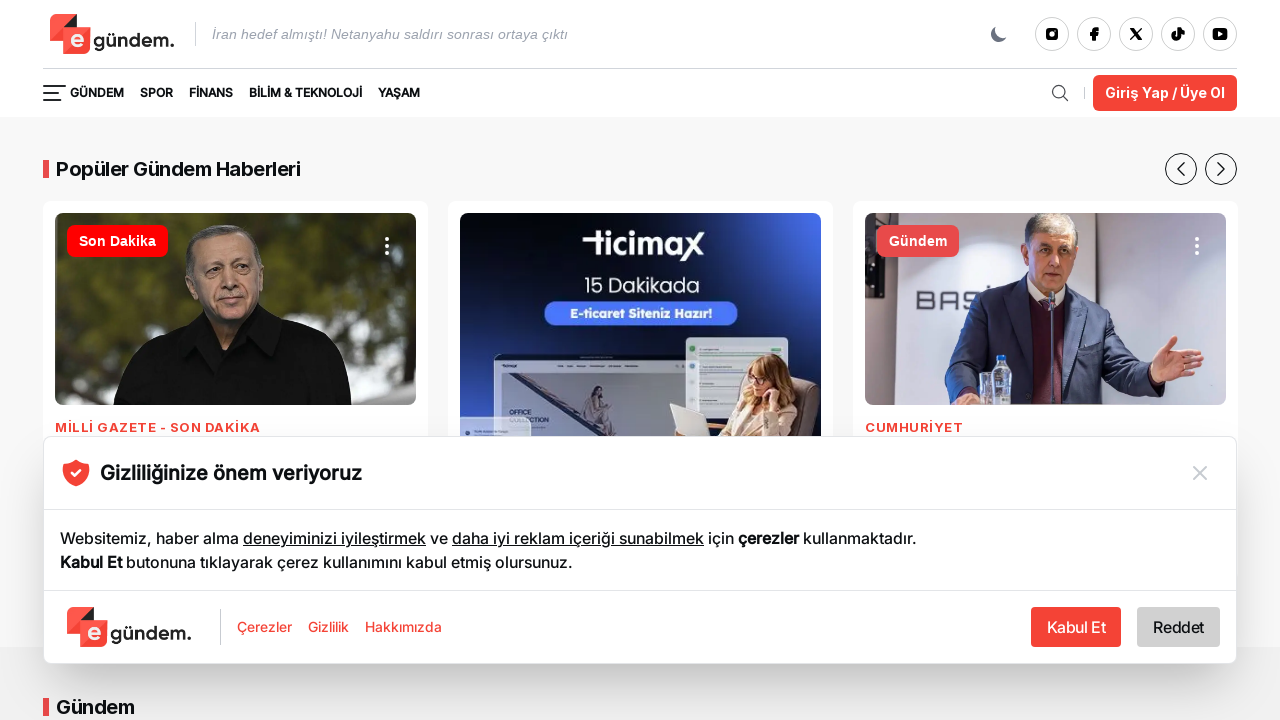

Located all news item headings (h3 elements)
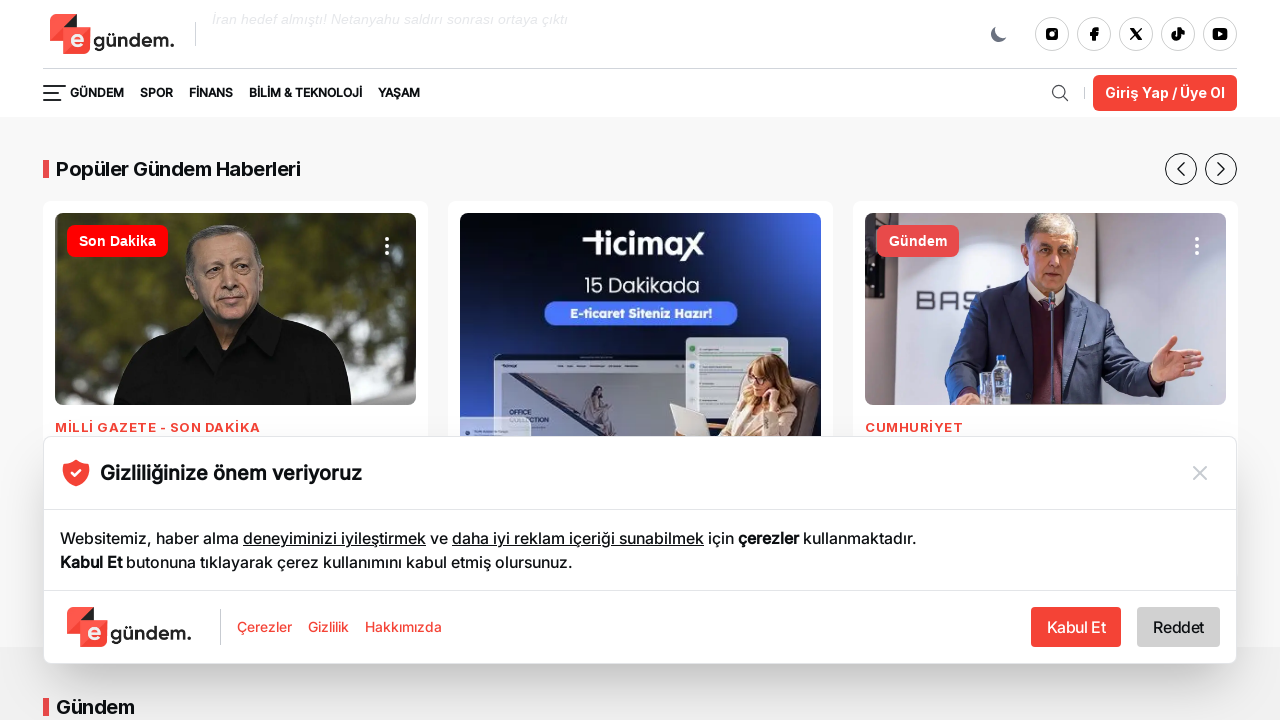

Verified that news items are present - found 106 items
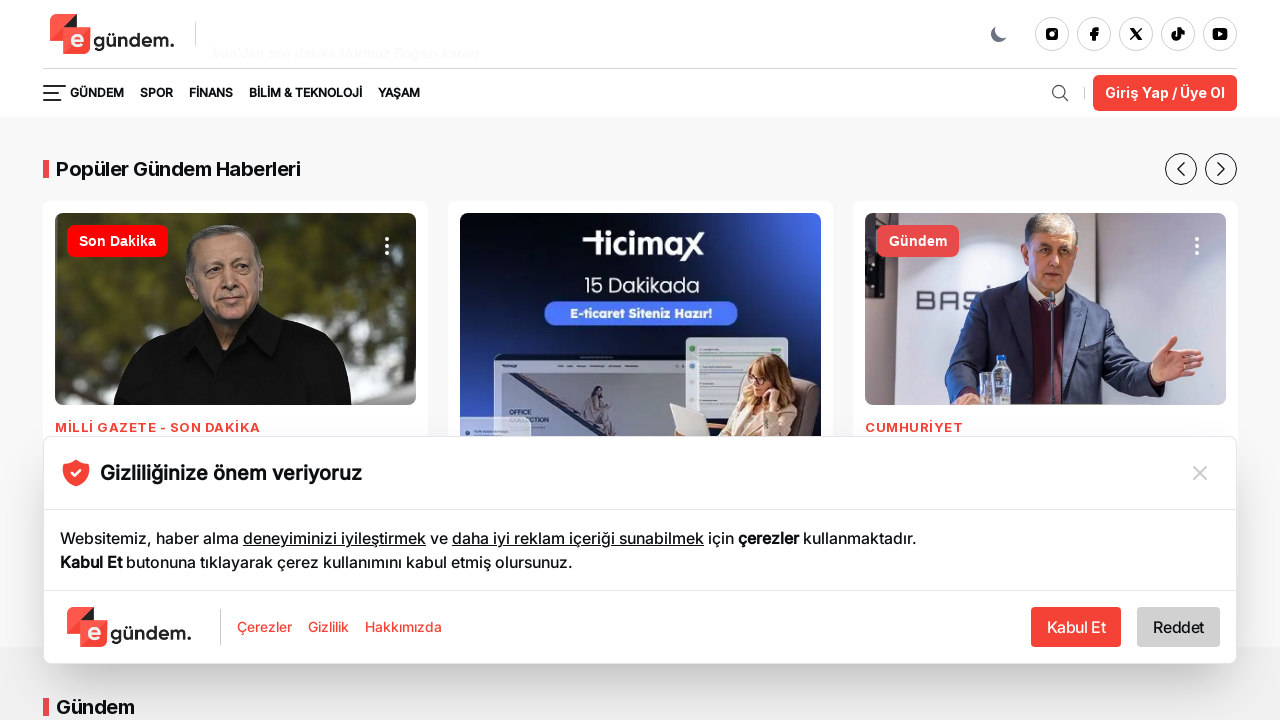

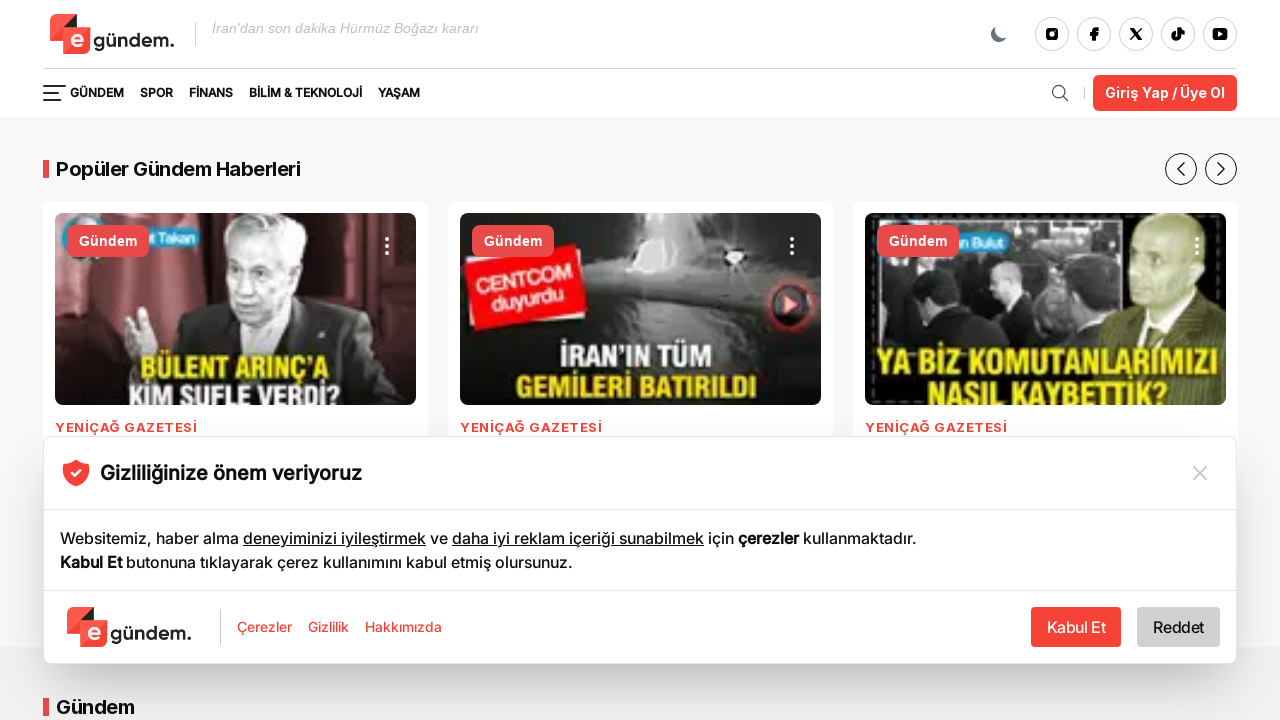